Tests passenger selection dropdown functionality by opening the dropdown, incrementing adult count multiple times, and closing the dropdown

Starting URL: https://rahulshettyacademy.com/dropdownsPractise/

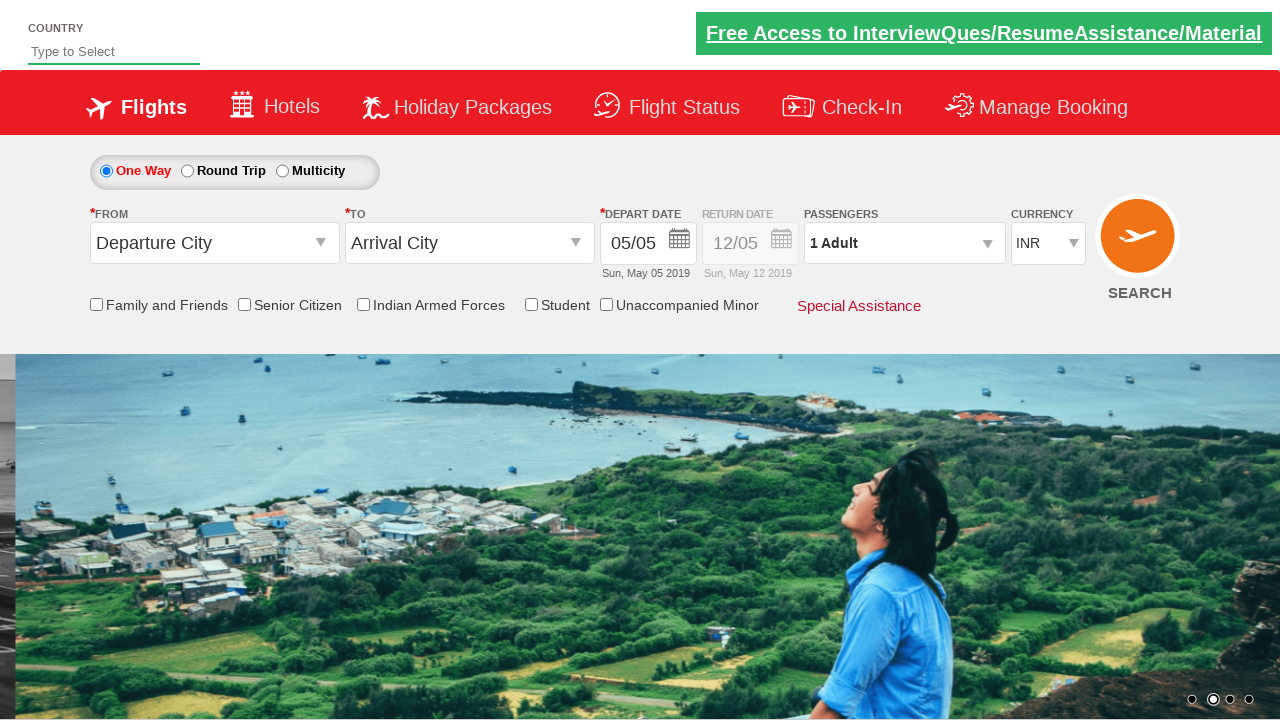

Retrieved initial passenger count text
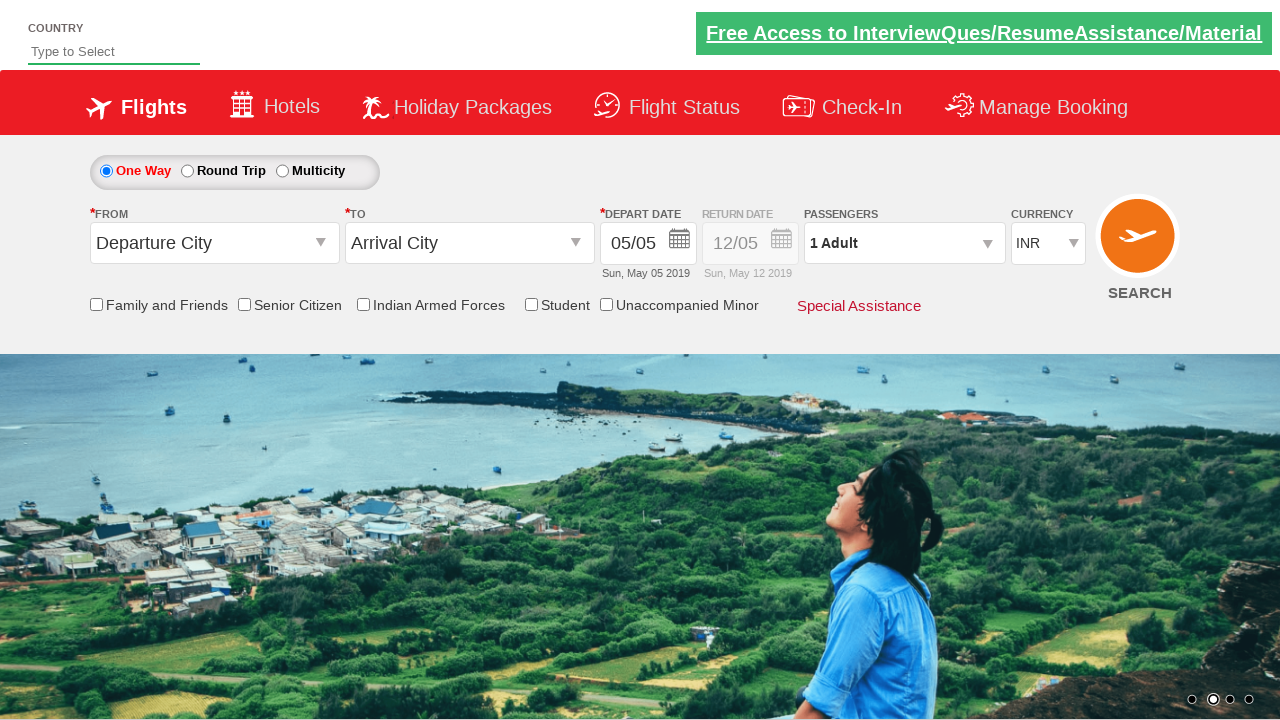

Clicked passenger selection dropdown to open at (904, 243) on #divpaxinfo
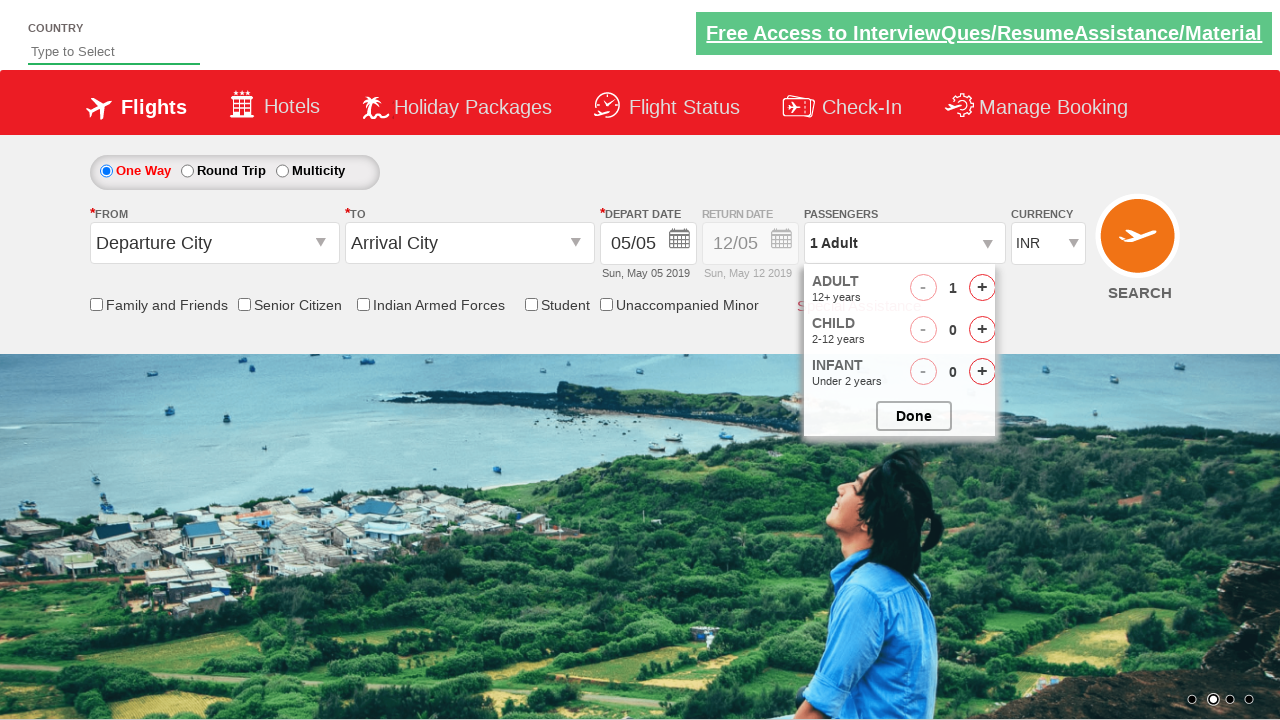

Incremented adult count (iteration 1 of 4) at (982, 288) on #hrefIncAdt
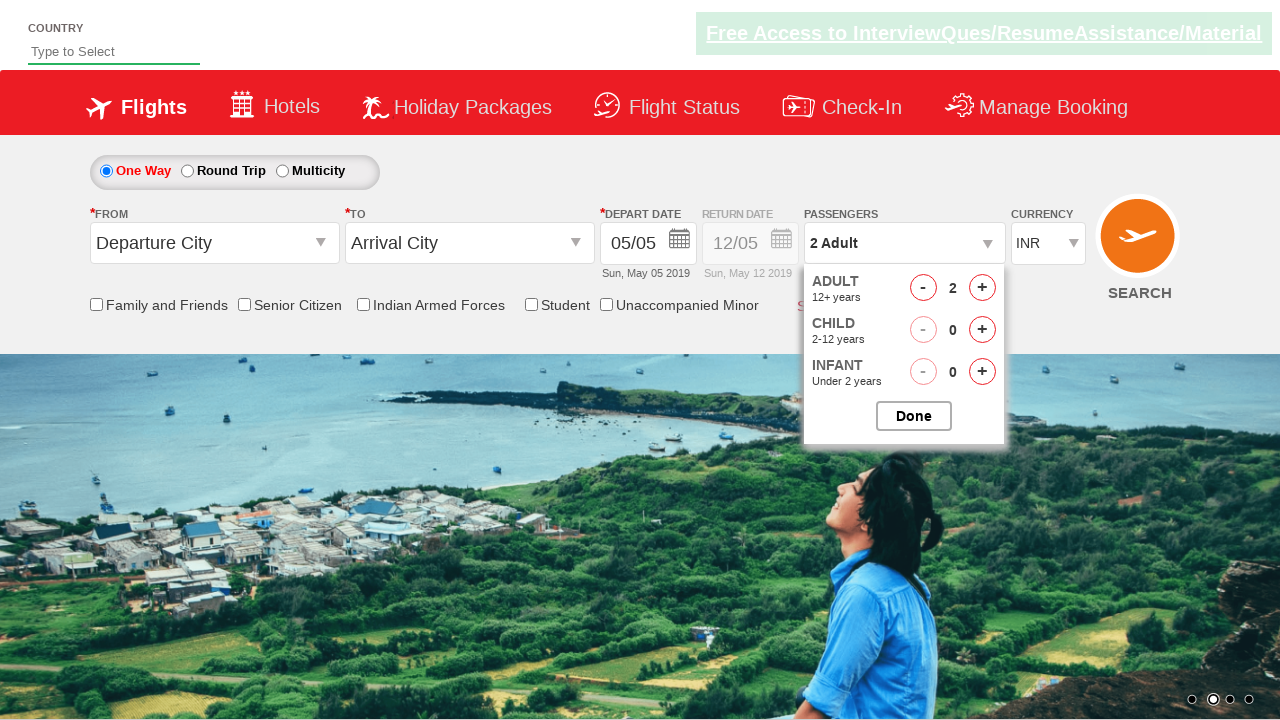

Incremented adult count (iteration 2 of 4) at (982, 288) on #hrefIncAdt
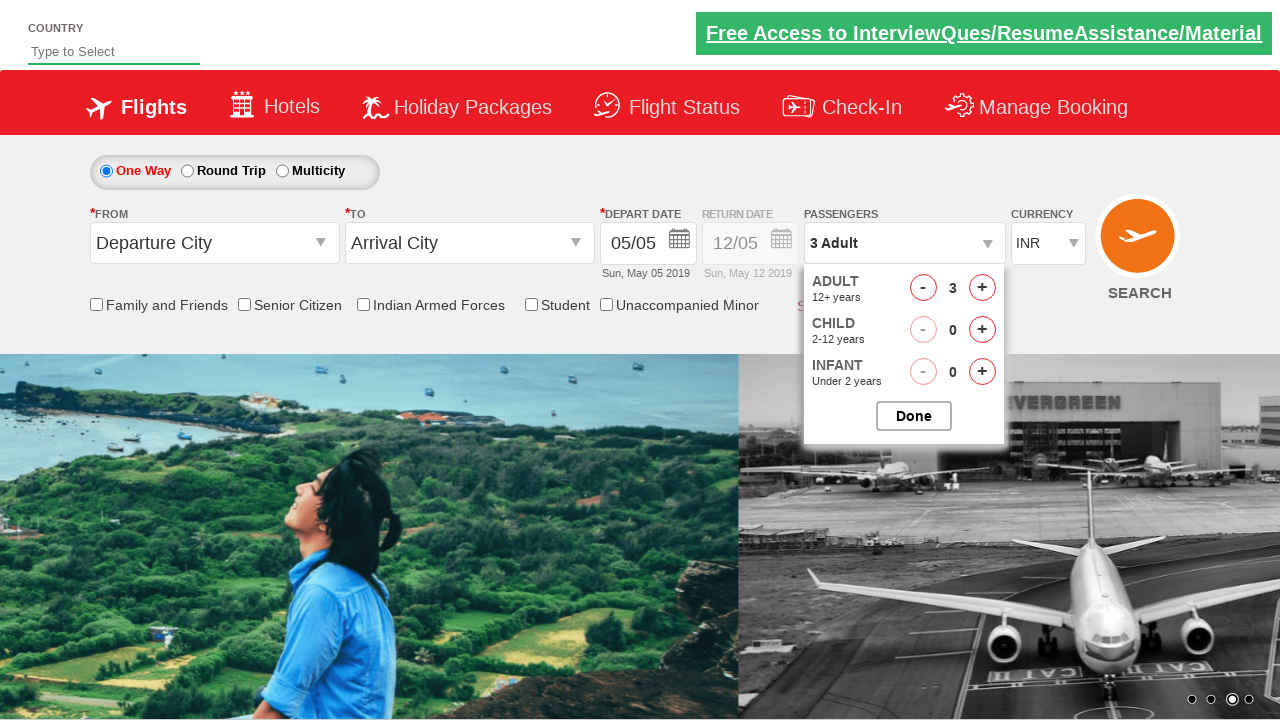

Incremented adult count (iteration 3 of 4) at (982, 288) on #hrefIncAdt
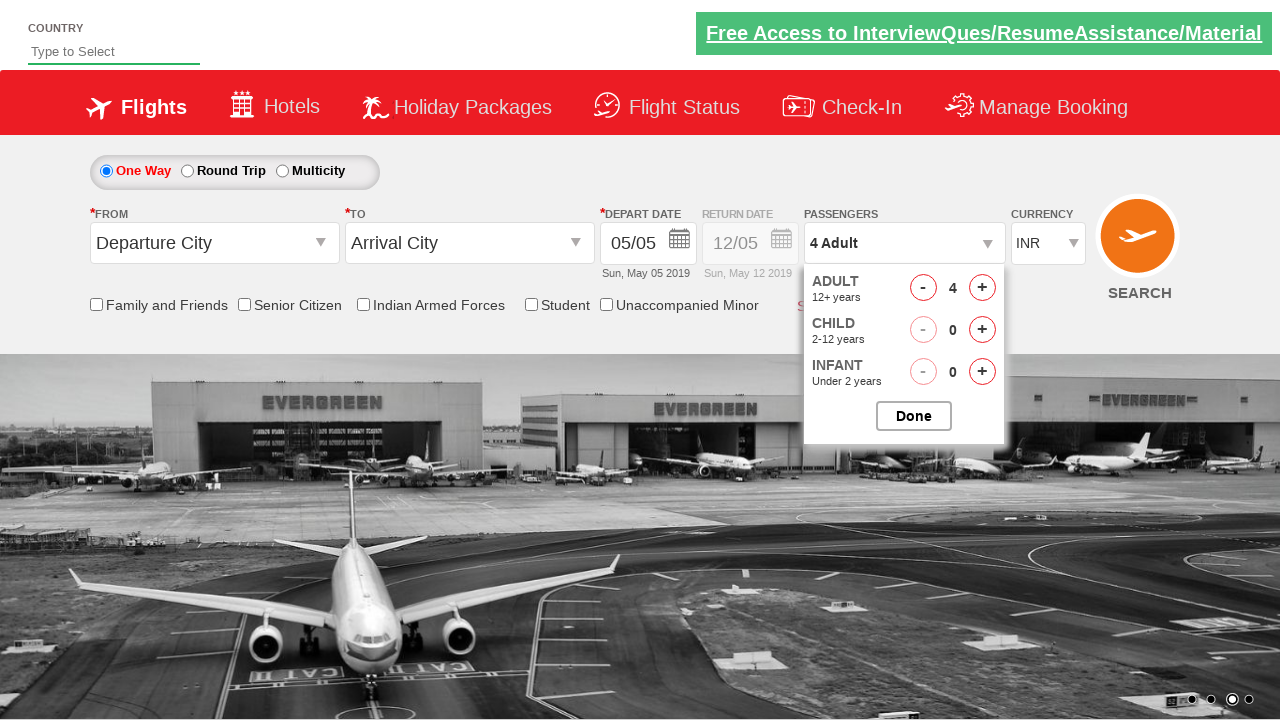

Incremented adult count (iteration 4 of 4) at (982, 288) on #hrefIncAdt
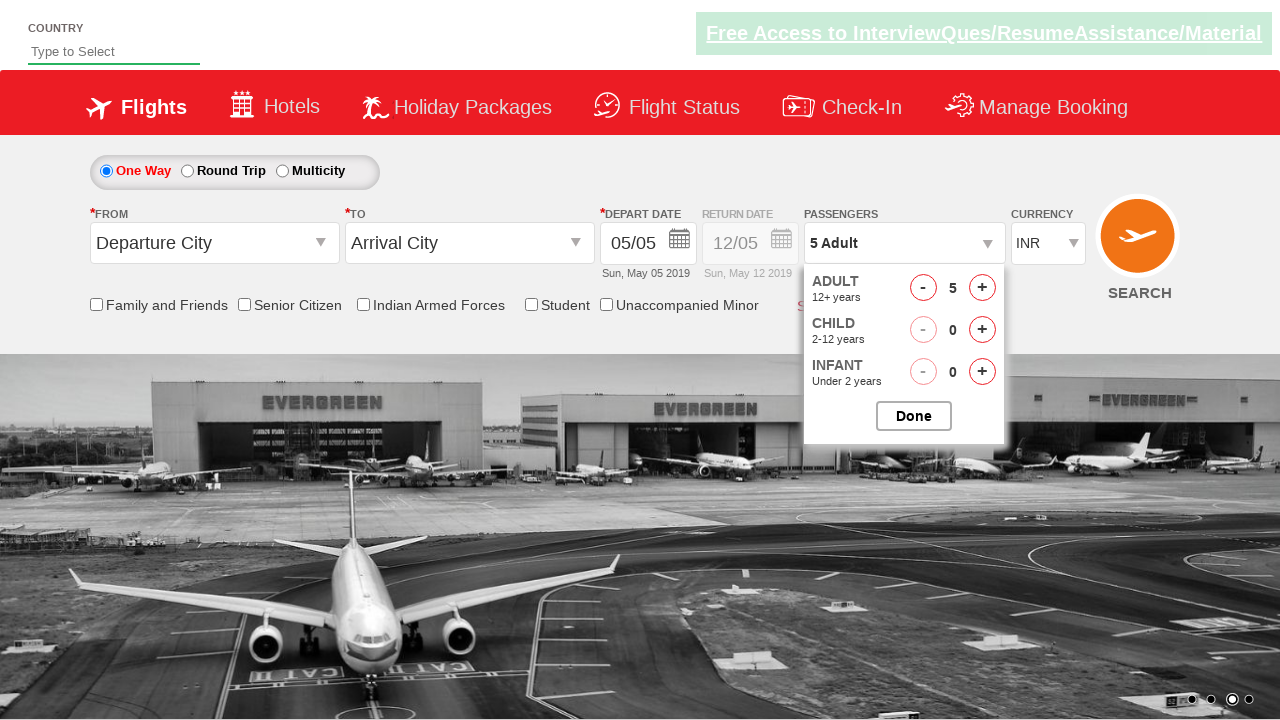

Closed passenger dropdown by clicking done button at (914, 416) on #btnclosepaxoption
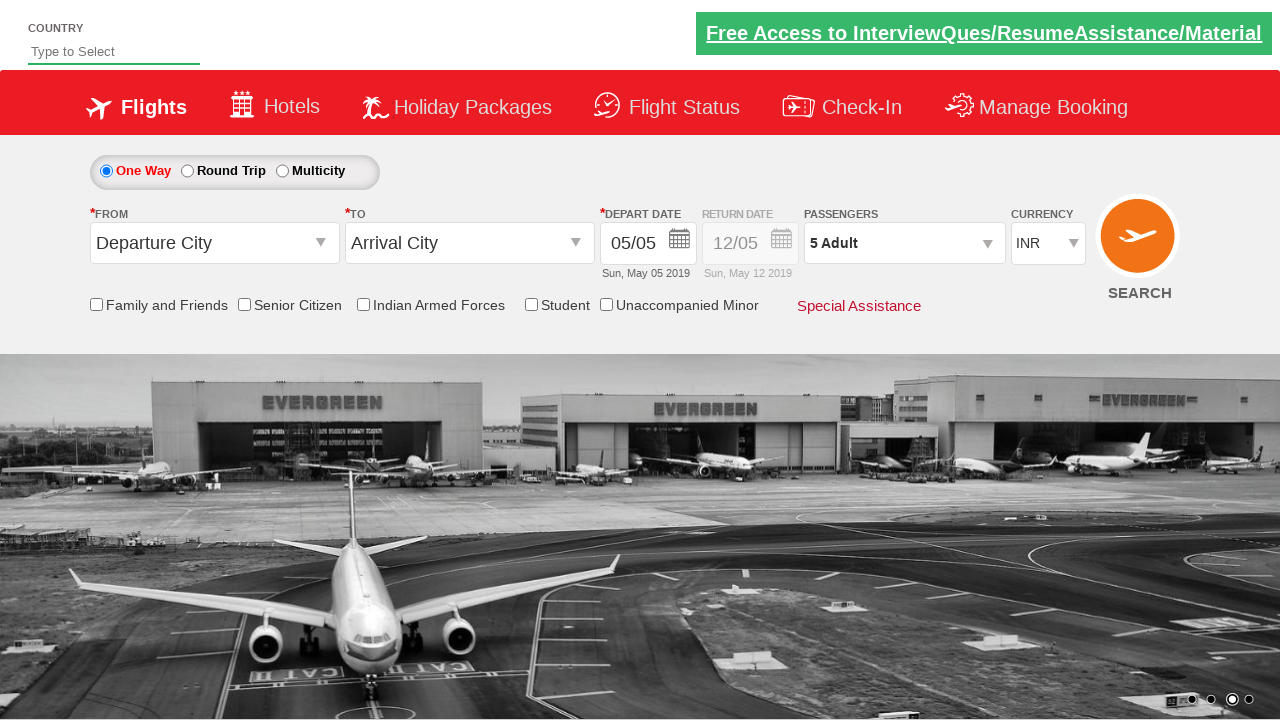

Retrieved final passenger count text
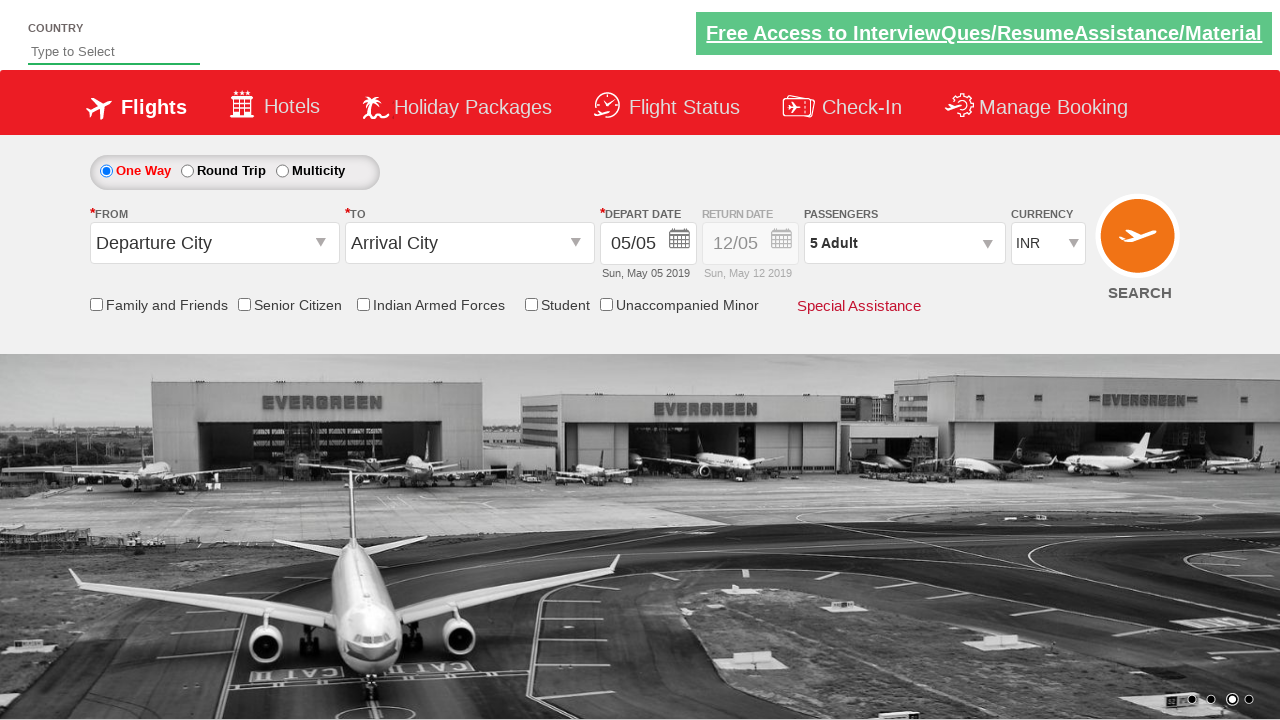

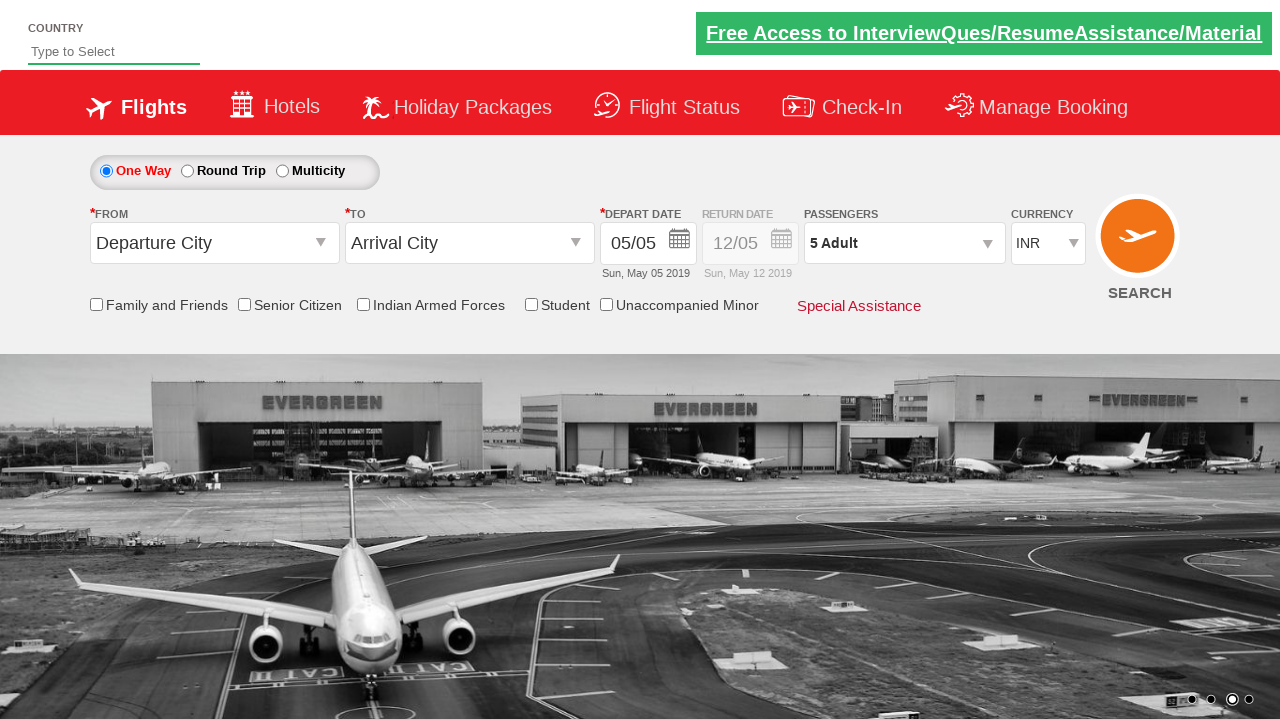